Tests the search functionality on the Federal Reserve Bank of New York website by entering "interest rates" in the search box and verifying the search results page loads correctly.

Starting URL: https://www.newyorkfed.org/

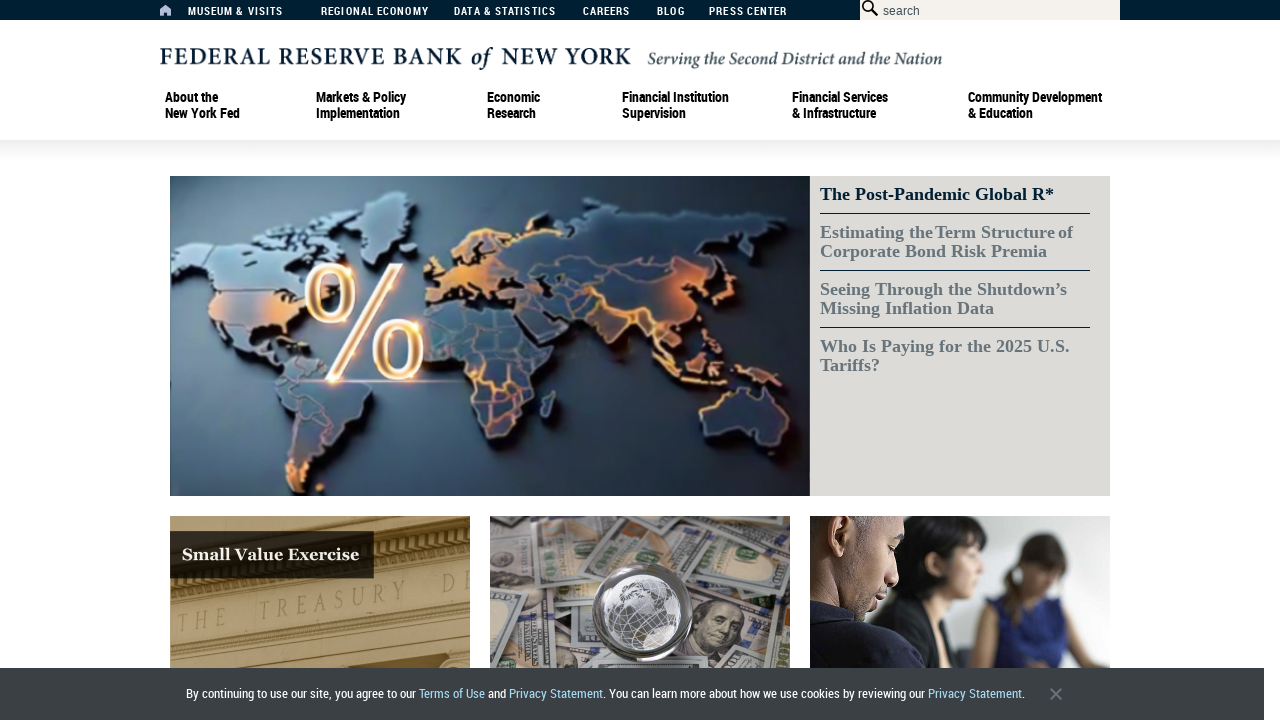

Cleared the search box on #searchbox
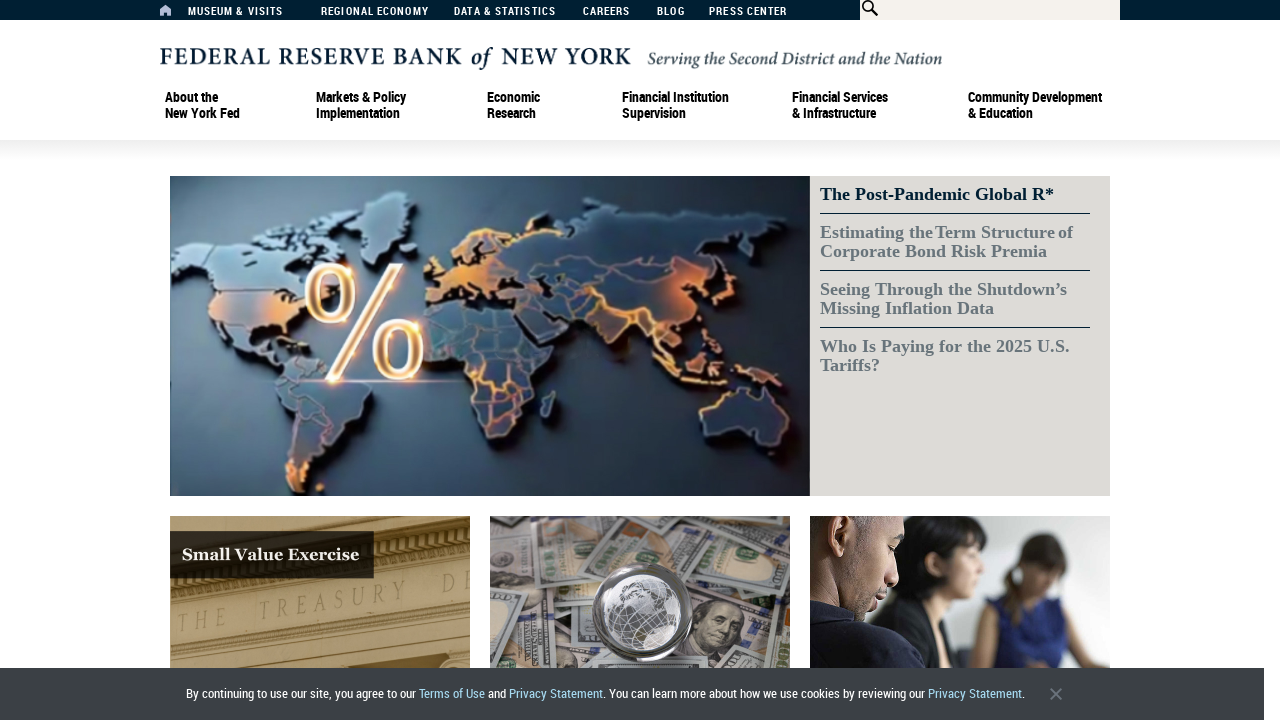

Filled search box with 'interest rates' on #searchbox
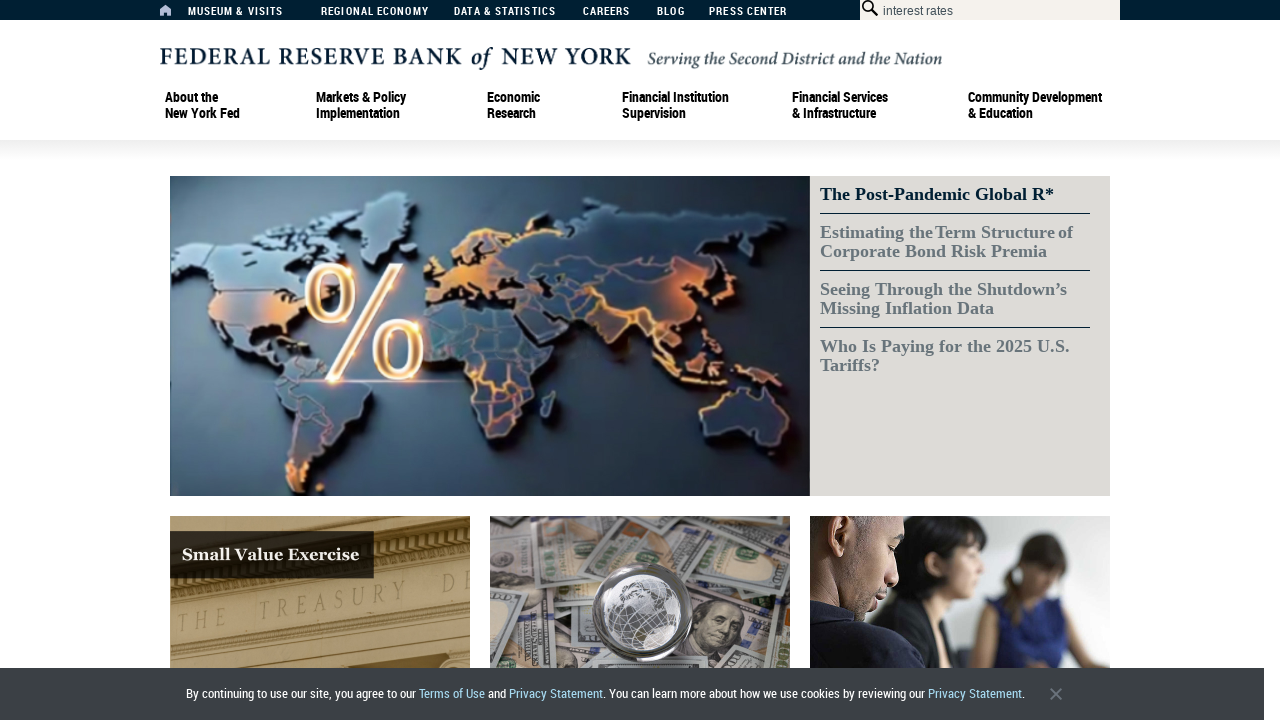

Pressed Enter to submit search on #searchbox
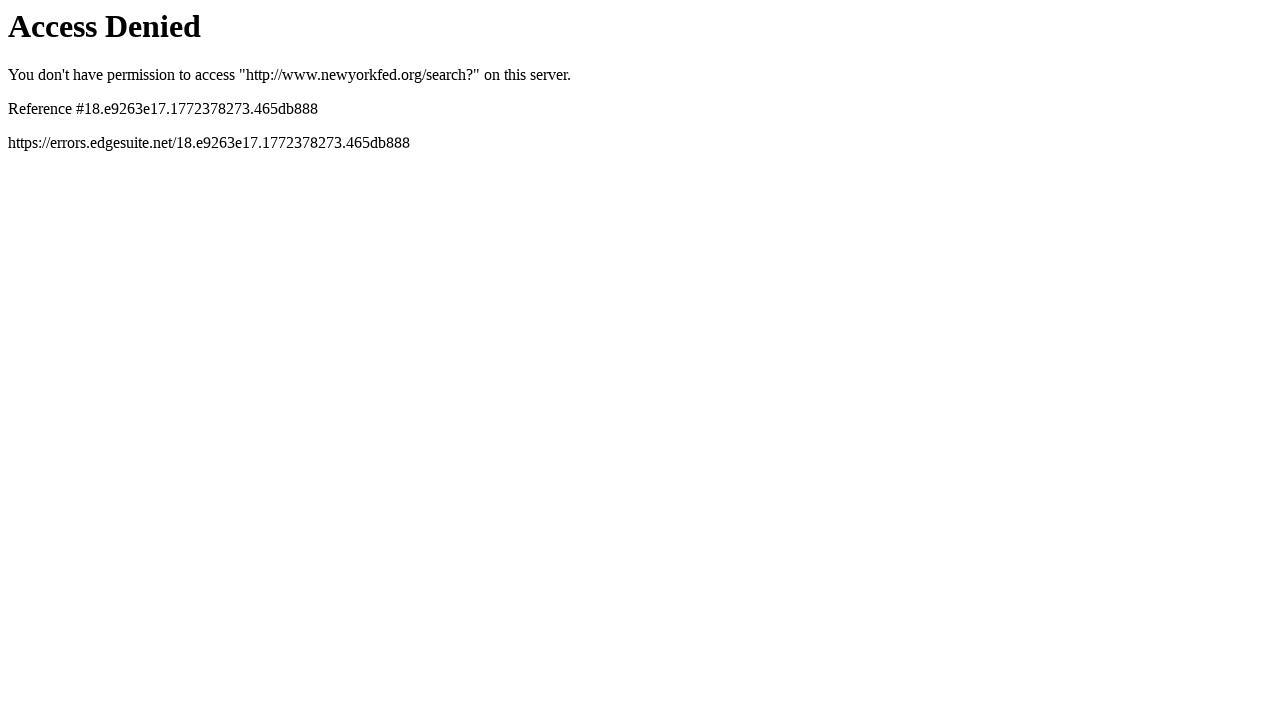

Search results page loaded successfully
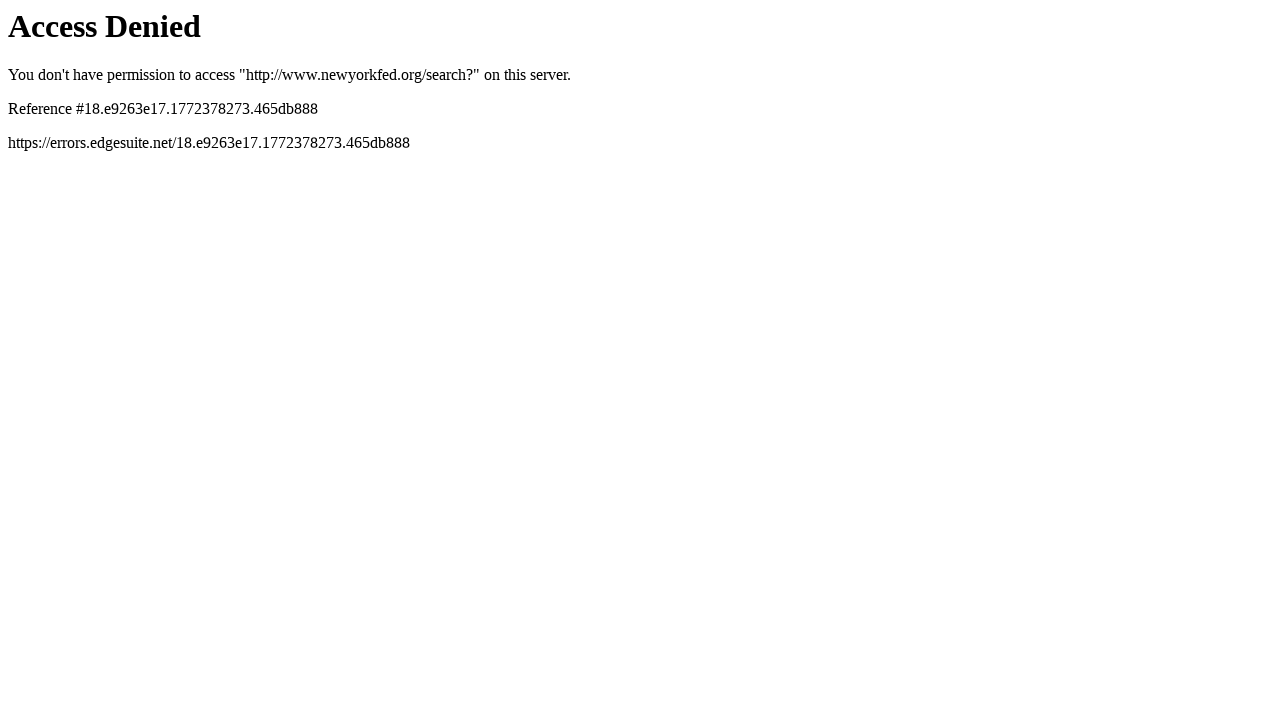

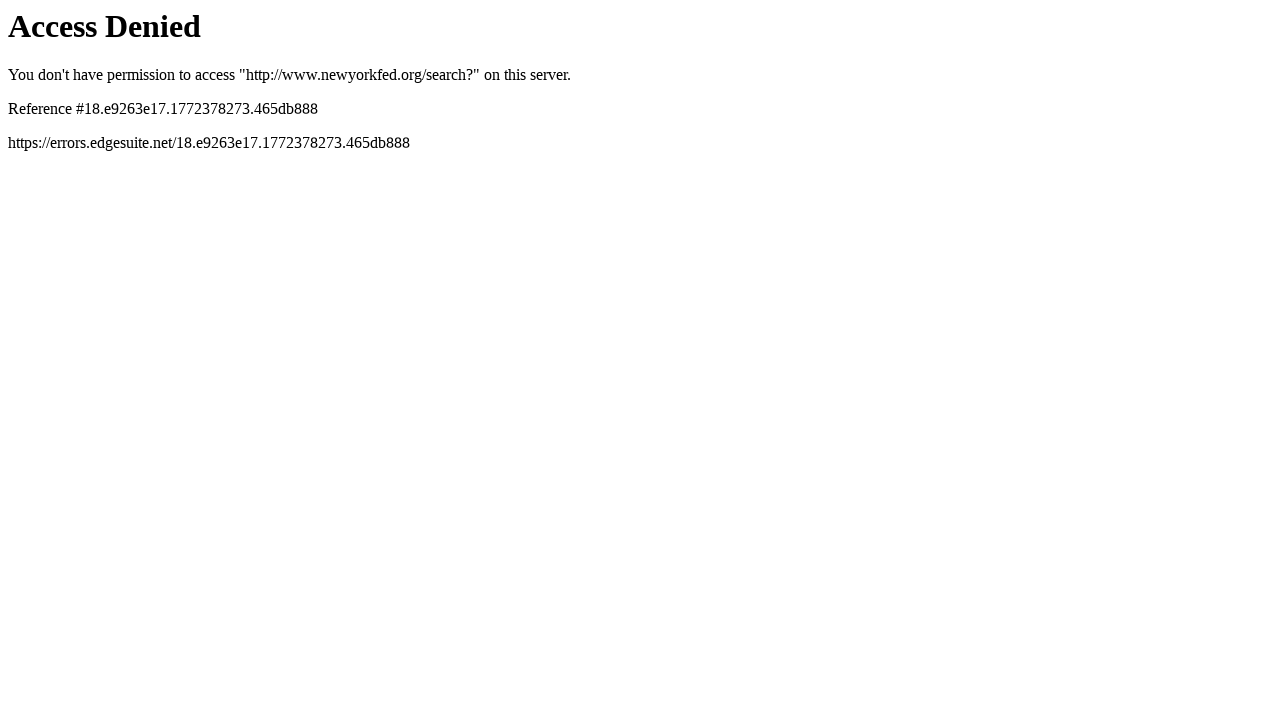